Tests clicking checkboxes on a form using CSS selectors to locate the checkbox elements

Starting URL: https://formy-project.herokuapp.com/checkbox

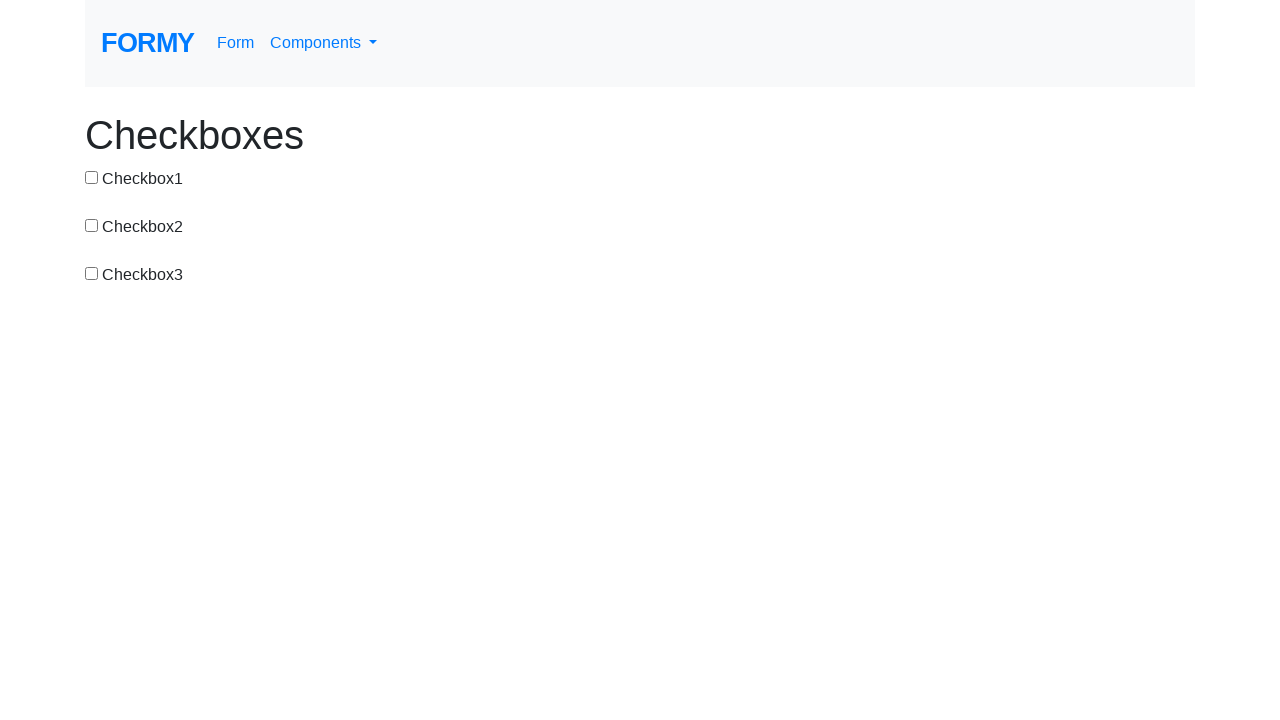

Navigated to checkbox form page
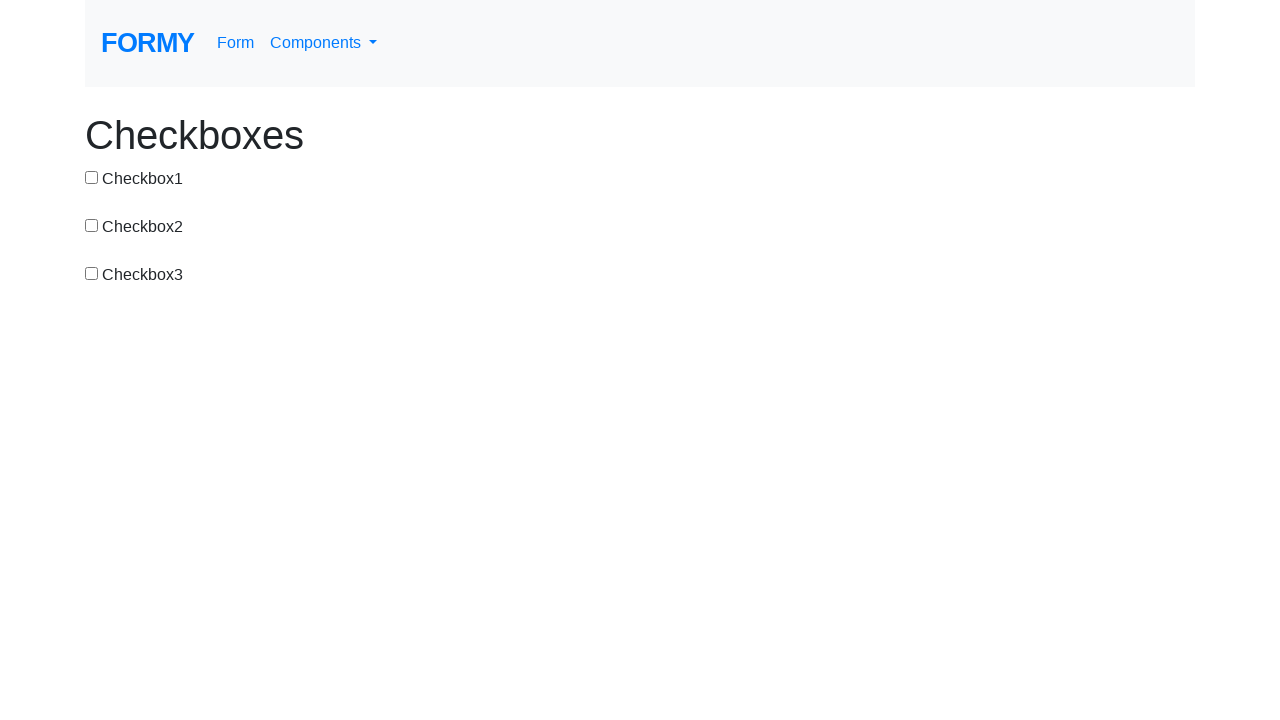

Clicked first checkbox using CSS selector at (92, 177) on input#checkbox-1
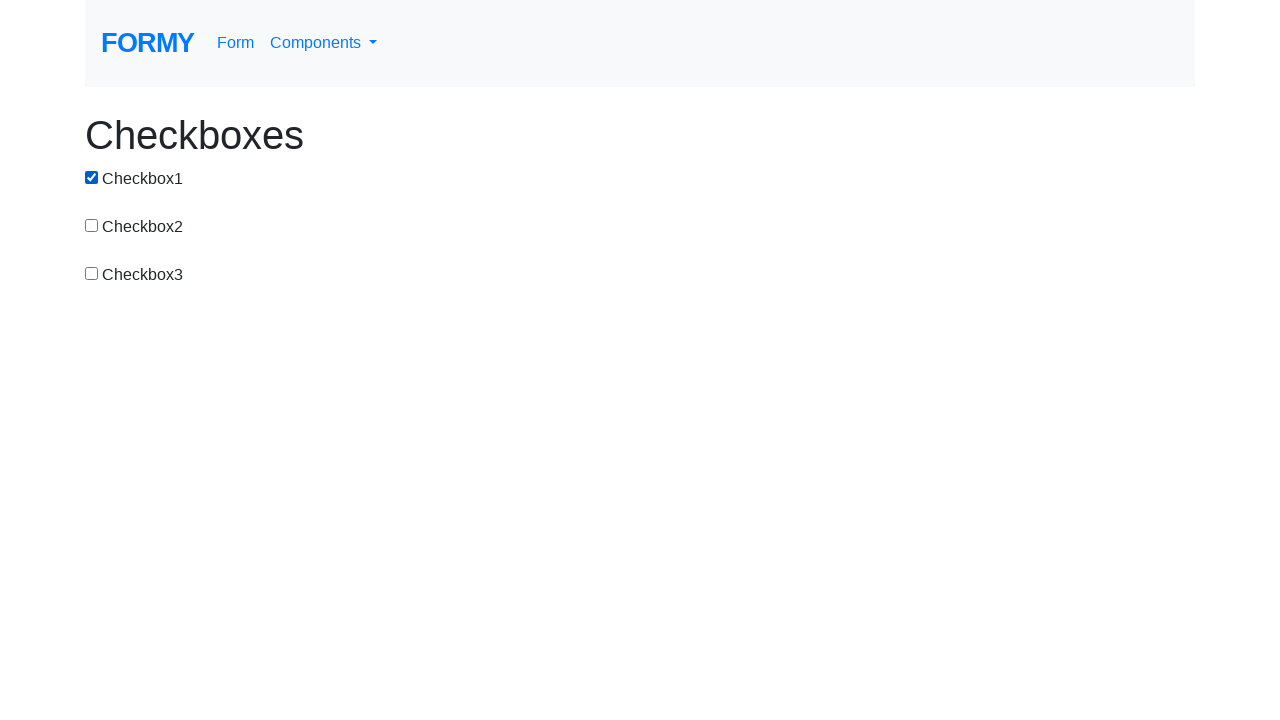

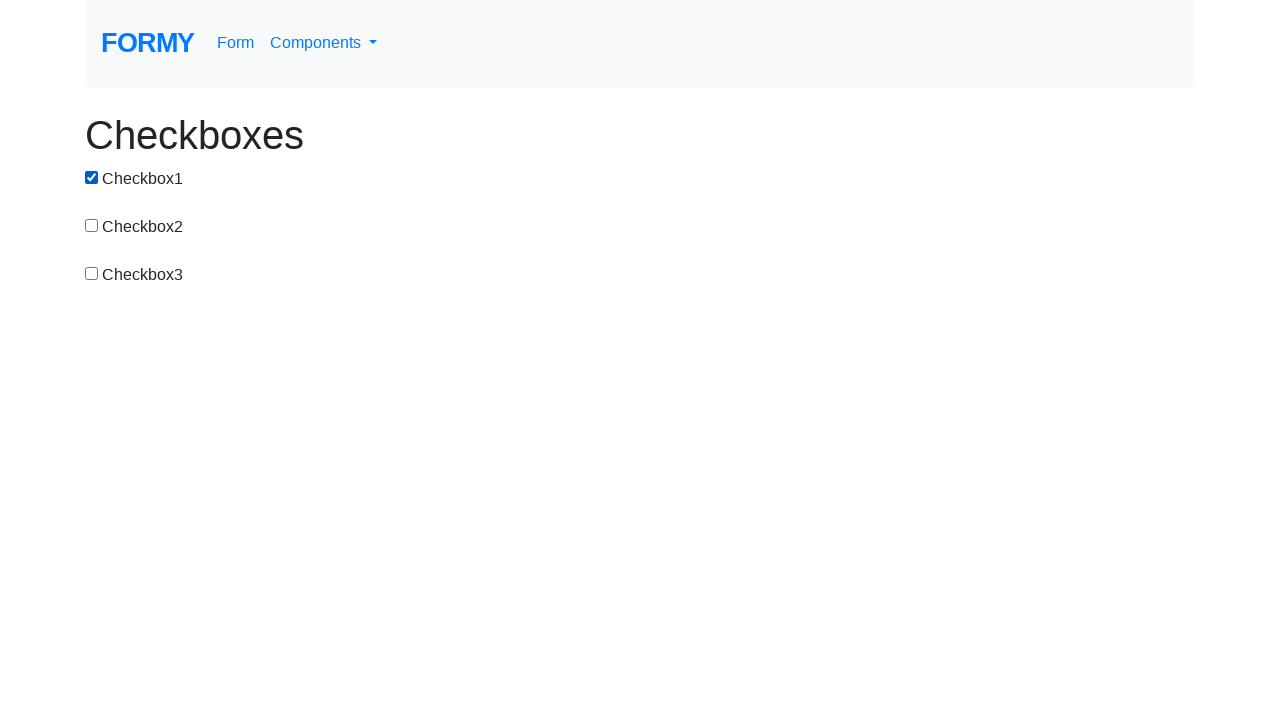